Tests the date picker by clicking on it and selecting a date

Starting URL: https://bonigarcia.dev/selenium-webdriver-java/web-form.html

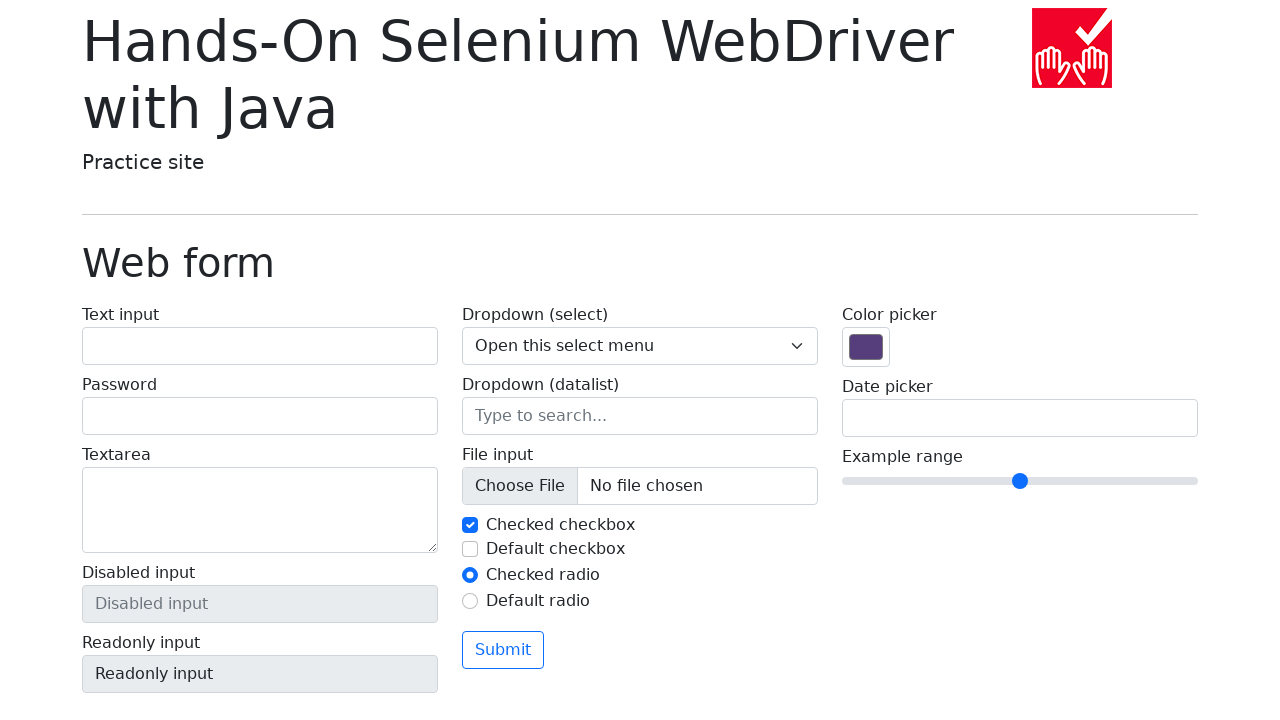

Clicked date picker input to open it at (1020, 418) on input[name='my-date']
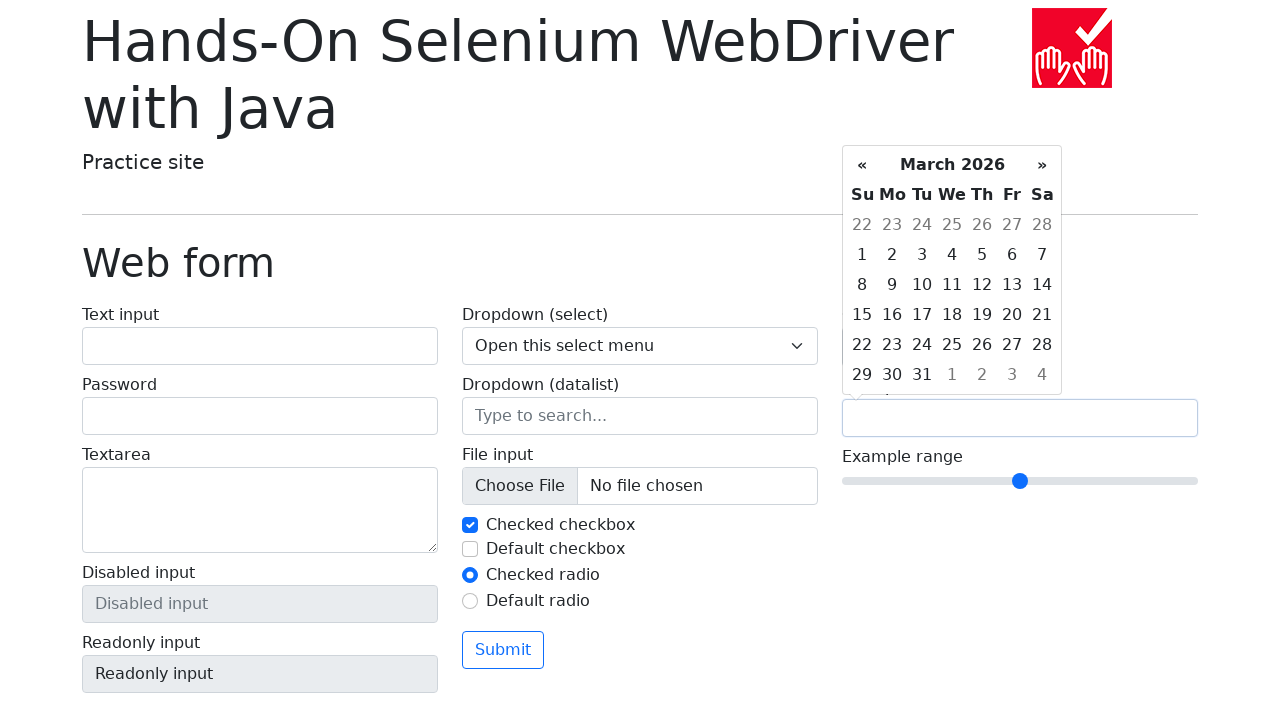

Filled date picker with date '2024-03-15' on input[name='my-date']
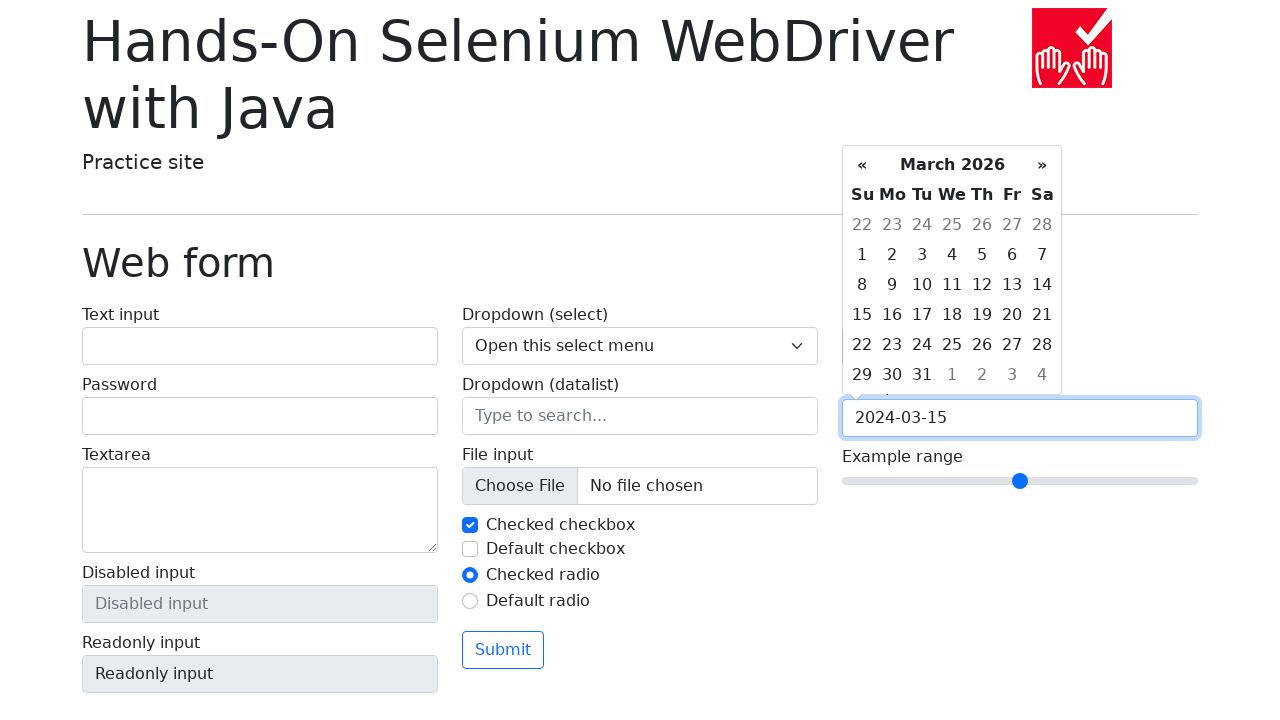

Verified that date picker value is '2024-03-15'
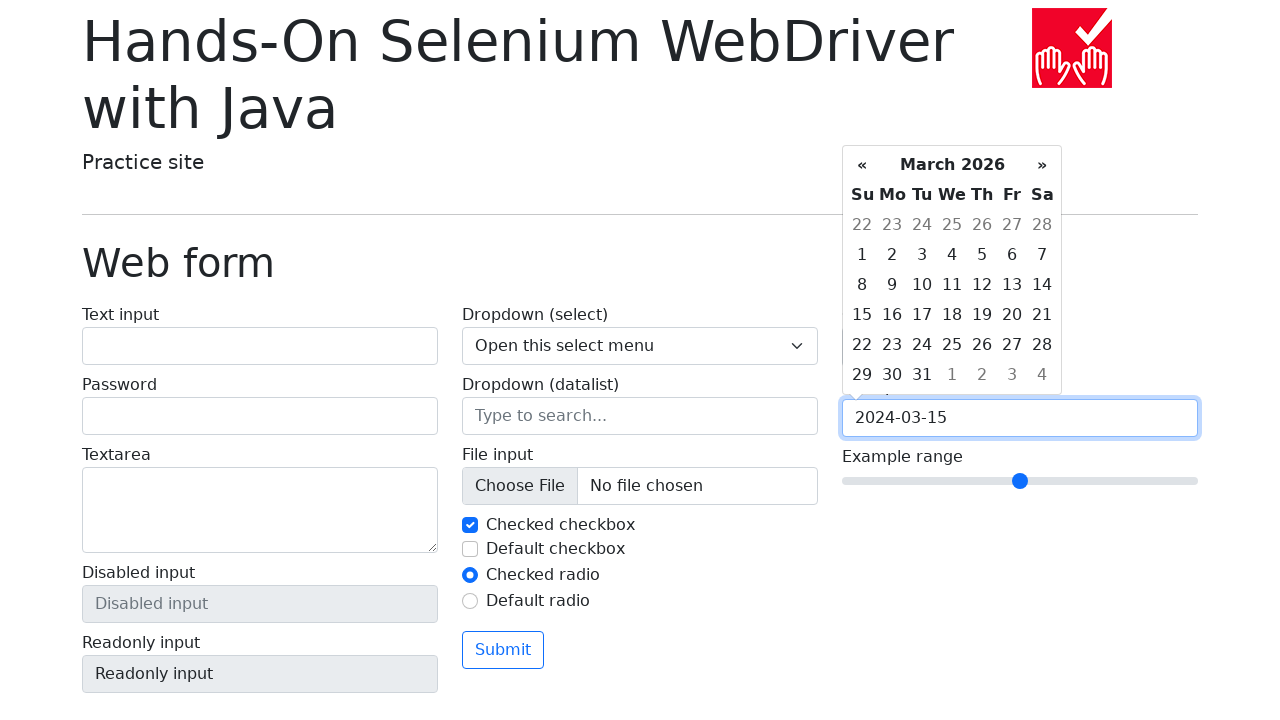

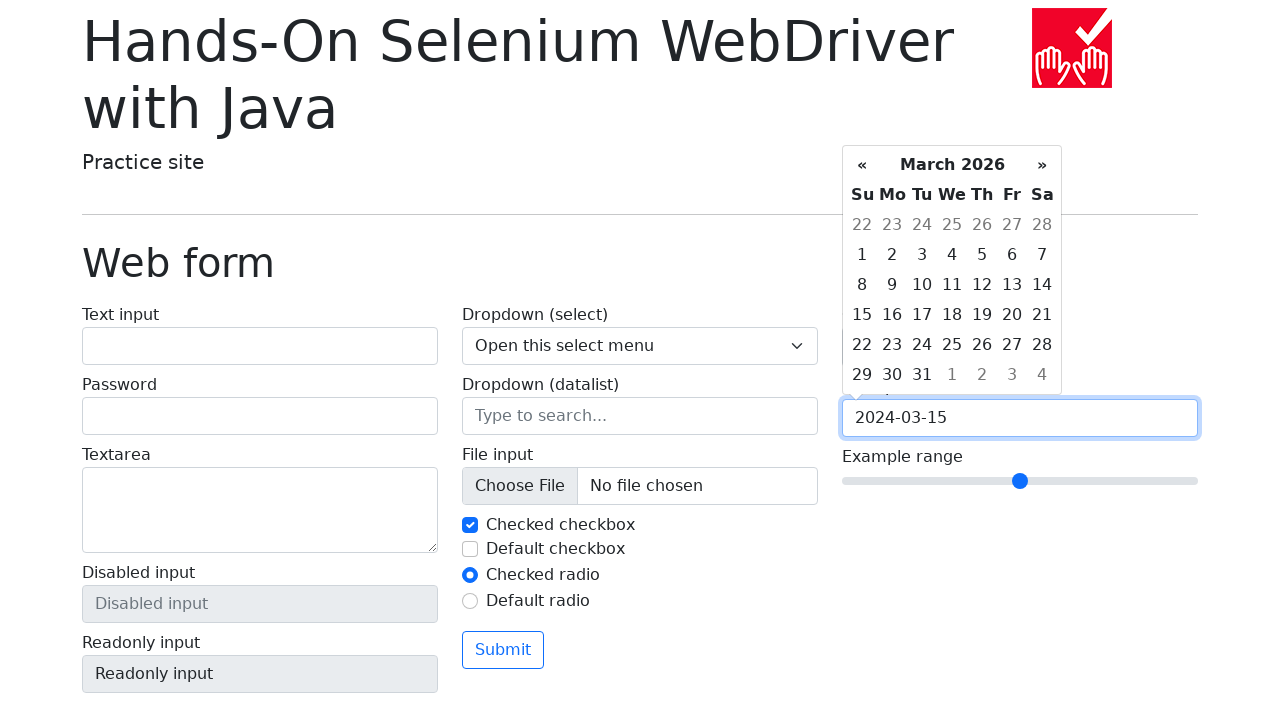